Tests that todo data persists after page reload.

Starting URL: https://demo.playwright.dev/todomvc

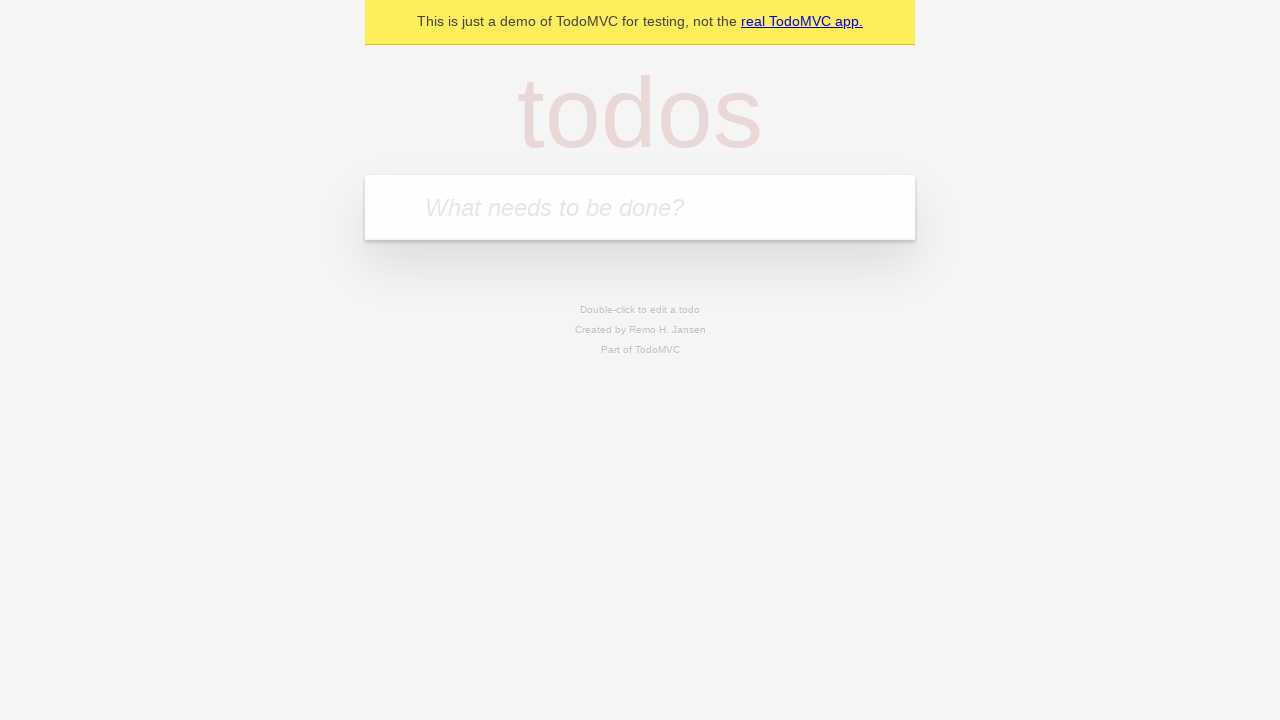

Filled todo input with 'buy some cheese' on internal:attr=[placeholder="What needs to be done?"i]
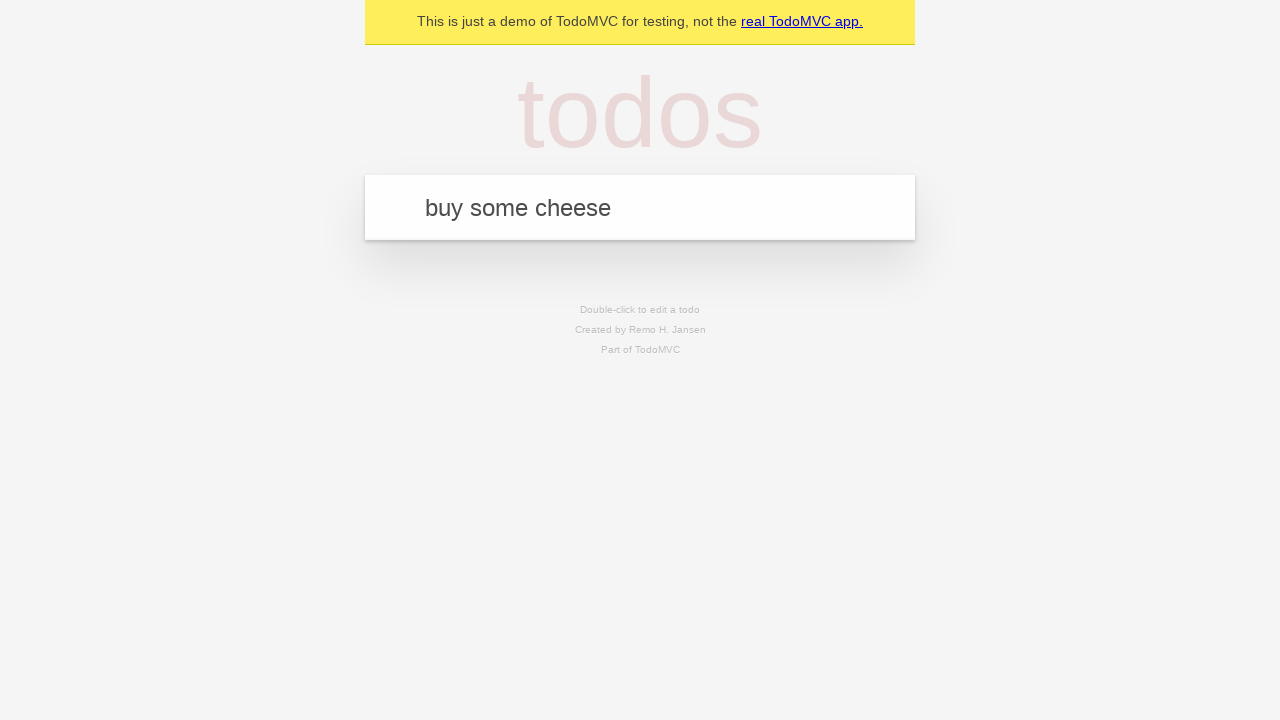

Pressed Enter to add first todo item on internal:attr=[placeholder="What needs to be done?"i]
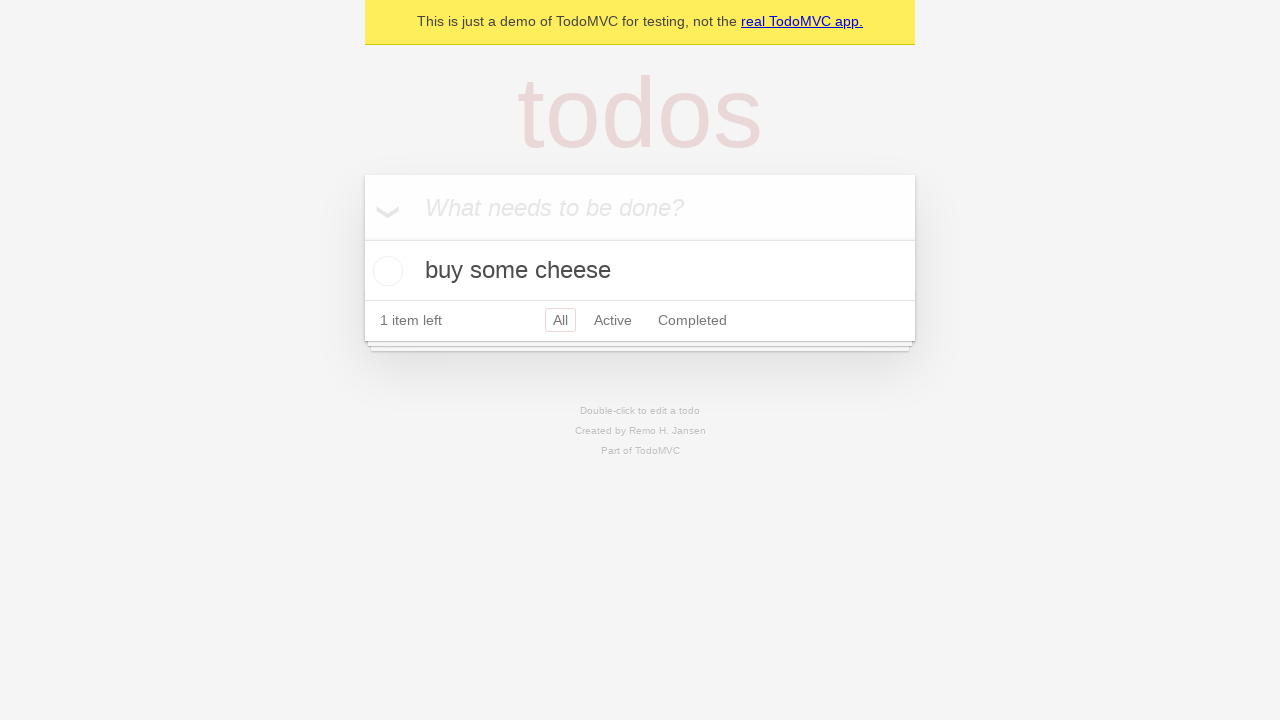

Filled todo input with 'feed the cat' on internal:attr=[placeholder="What needs to be done?"i]
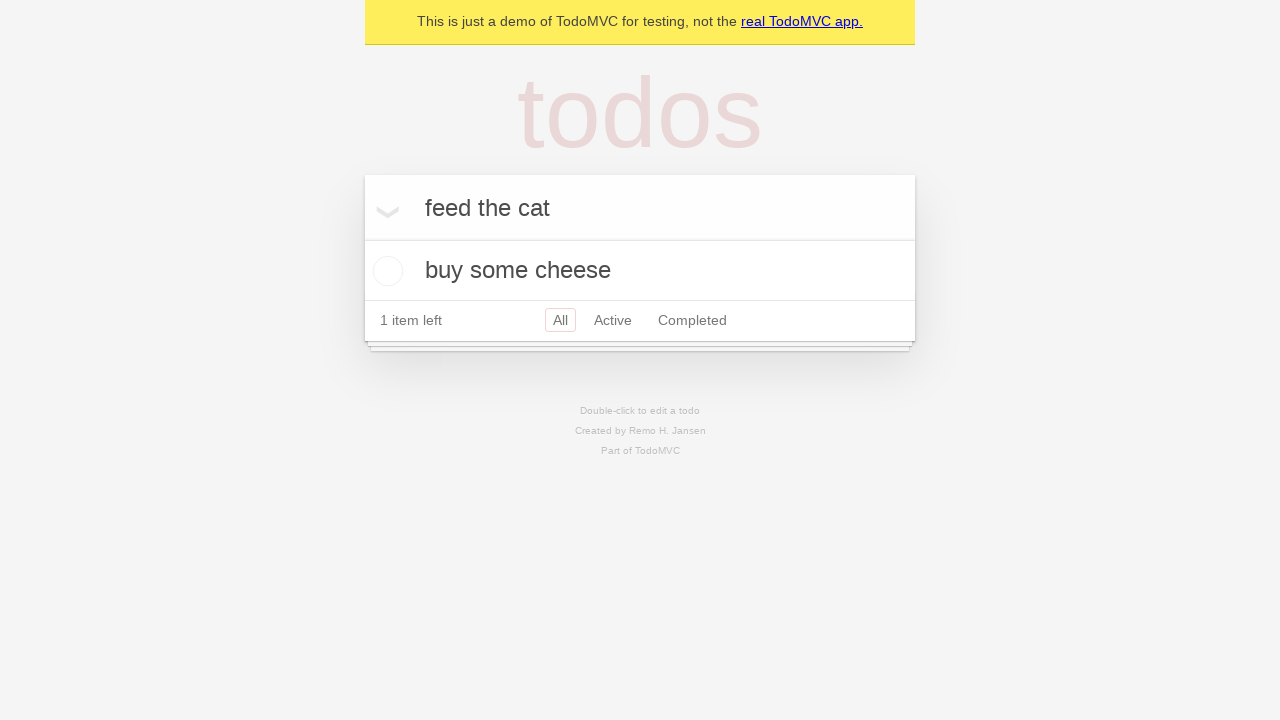

Pressed Enter to add second todo item on internal:attr=[placeholder="What needs to be done?"i]
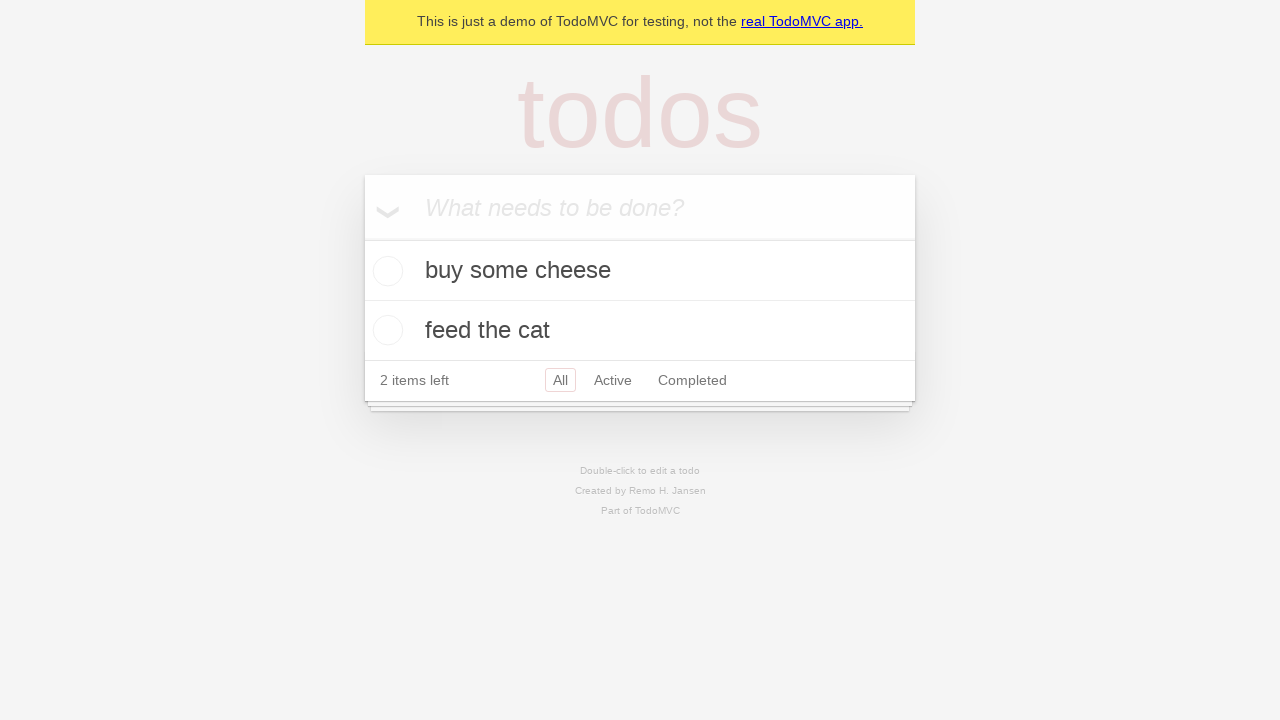

Checked the first todo item at (385, 271) on internal:testid=[data-testid="todo-item"s] >> nth=0 >> internal:role=checkbox
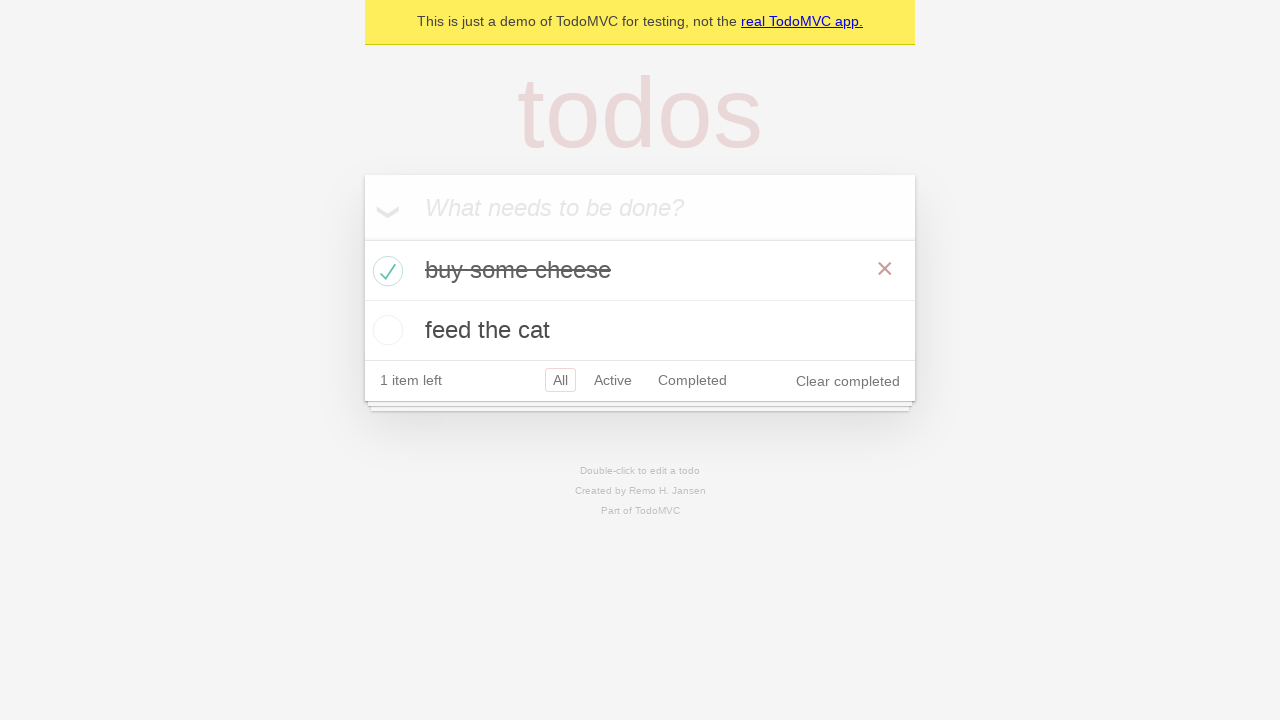

Reloaded the page to test data persistence
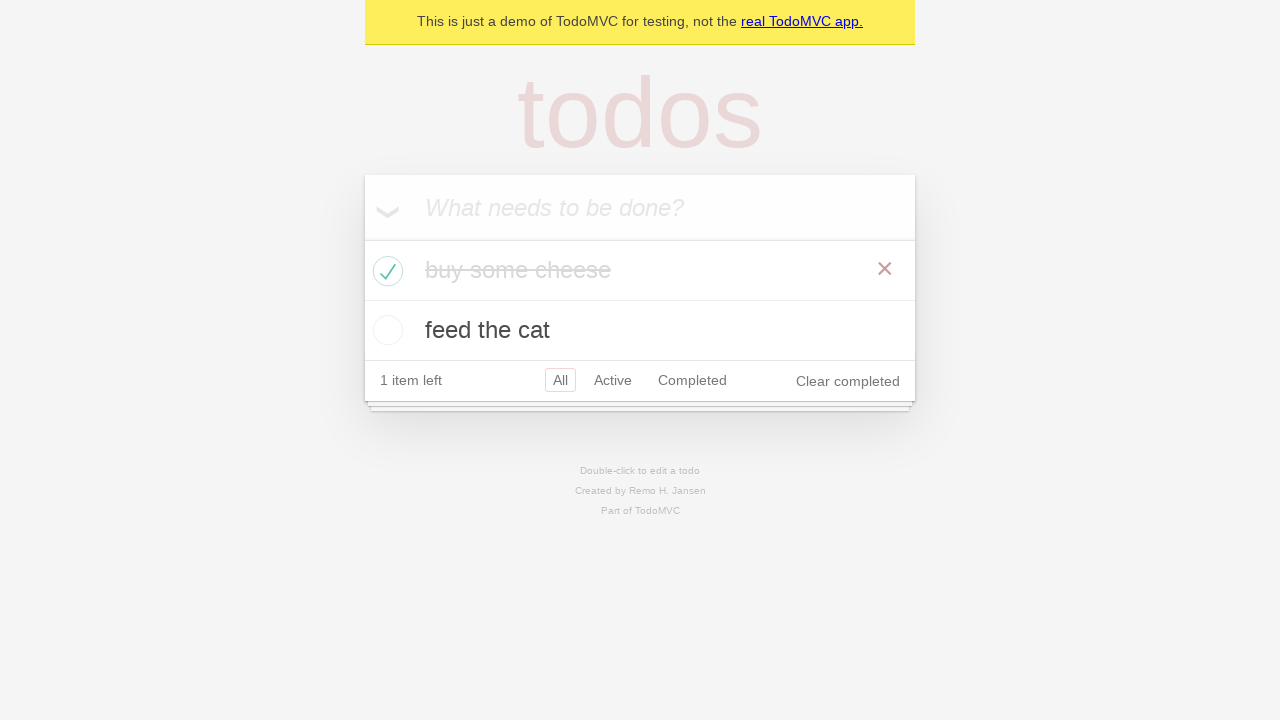

Waited for todo items to load after page reload
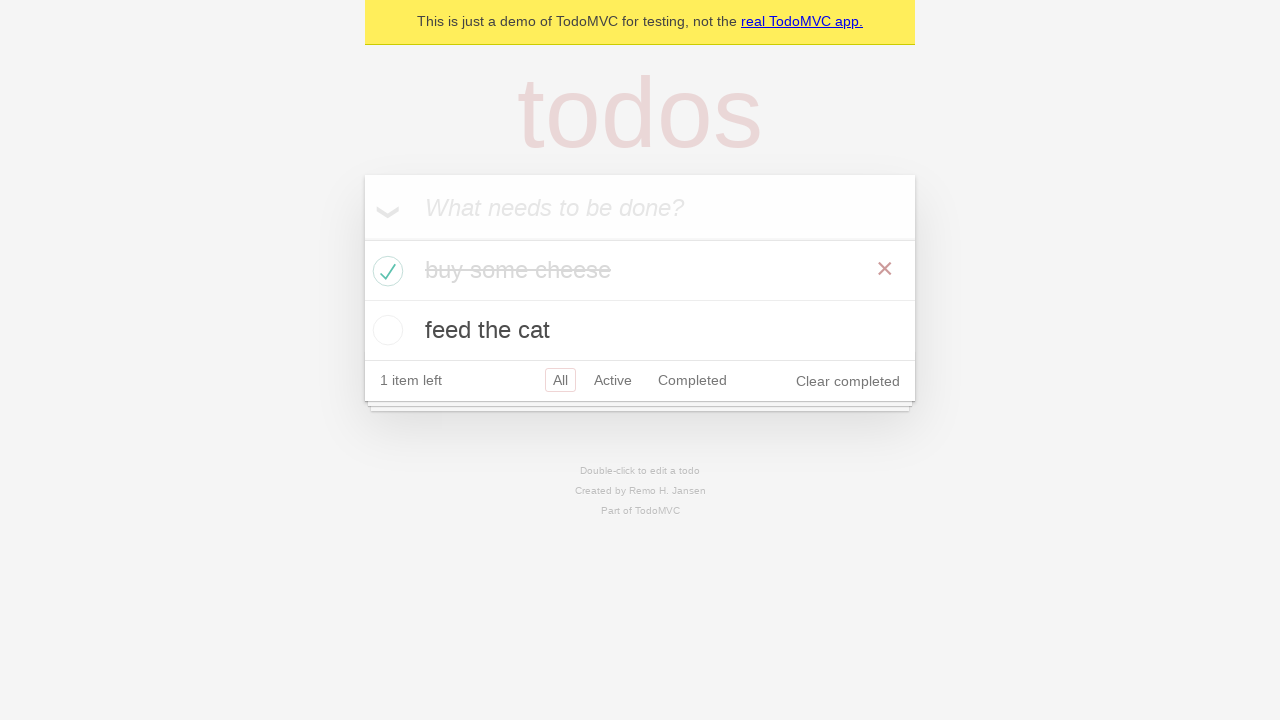

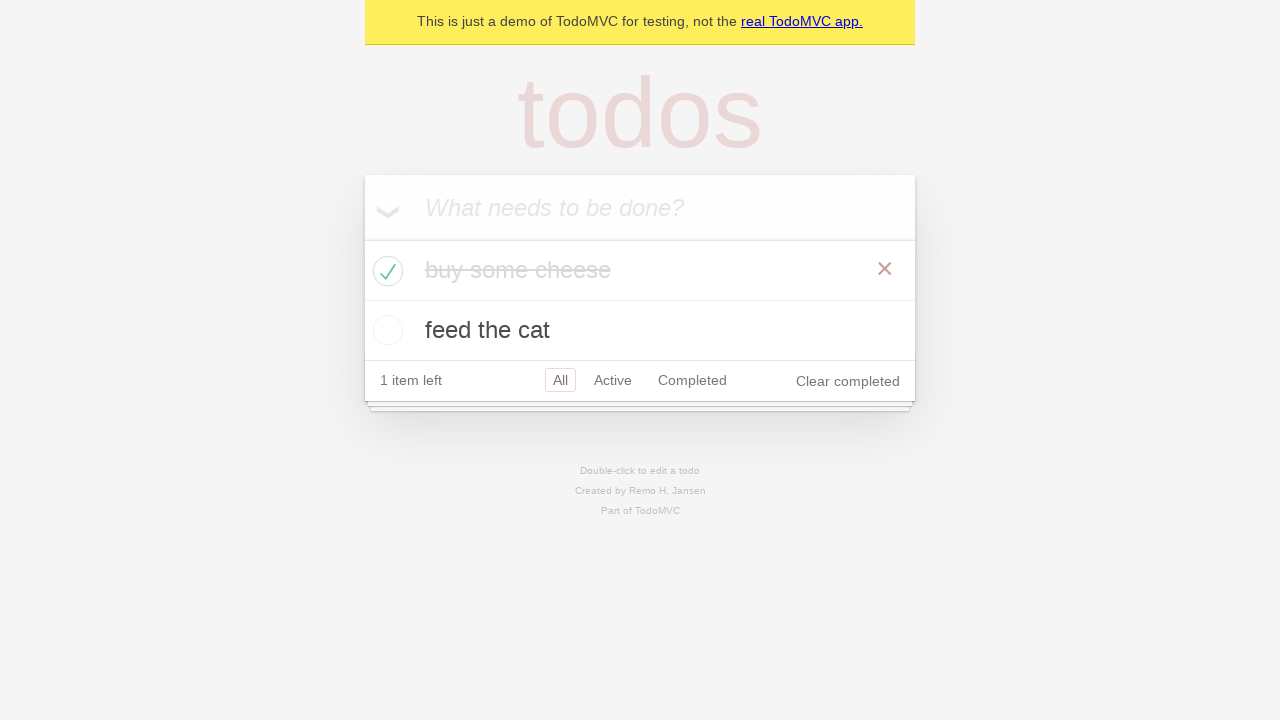